Tests context menu functionality by navigating to the context menu page, right-clicking on the hot spot element, and handling the alert dialog

Starting URL: https://the-internet.herokuapp.com/

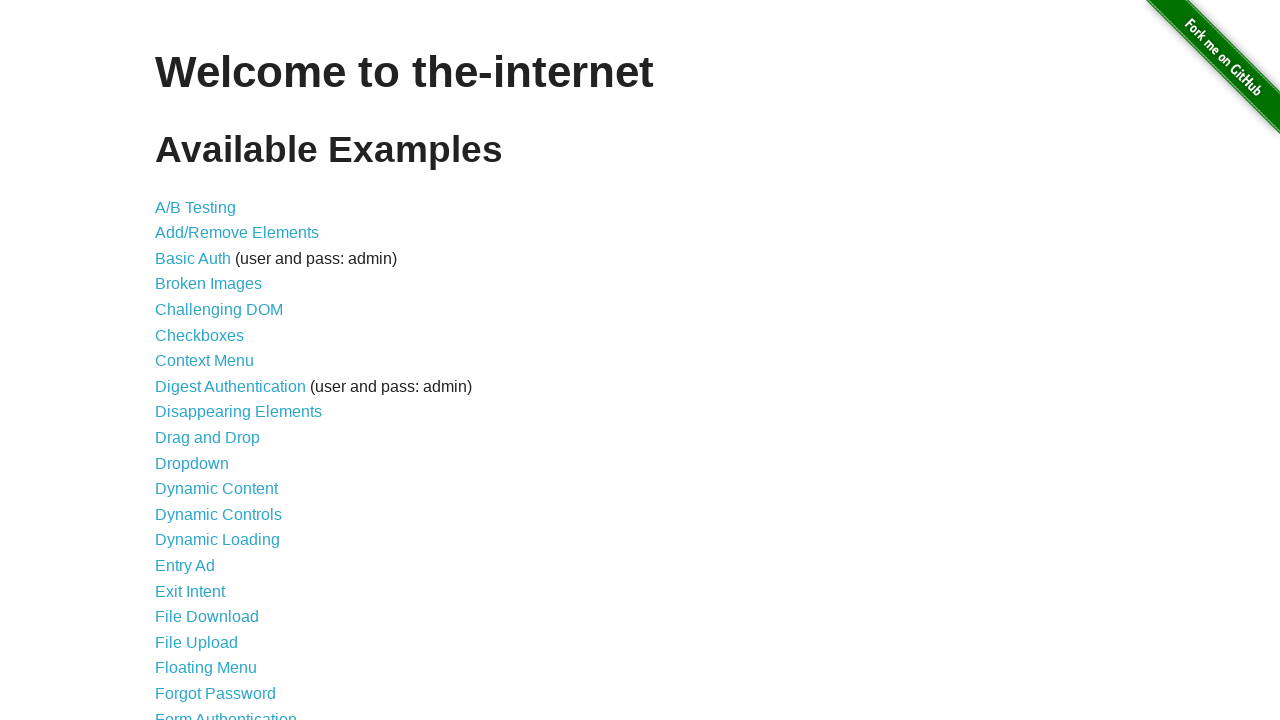

Clicked on Context Menu link at (204, 361) on a:text('Context Menu')
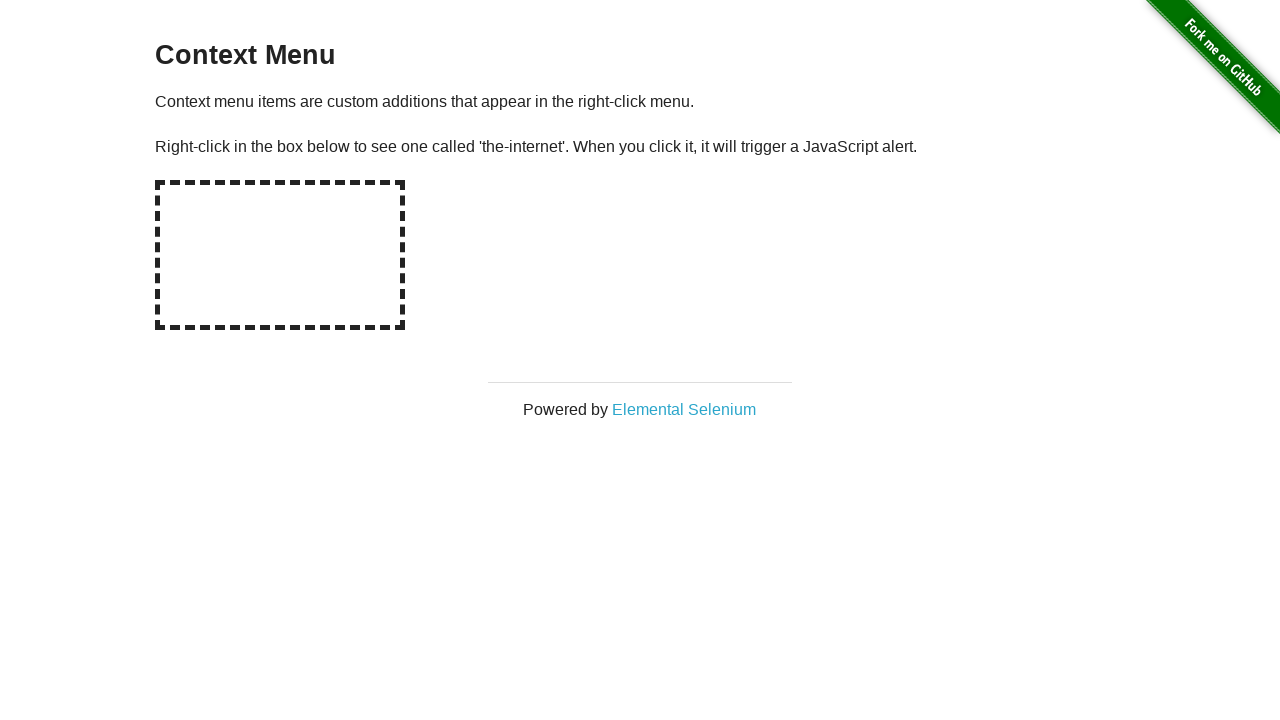

Set up dialog handler for alert
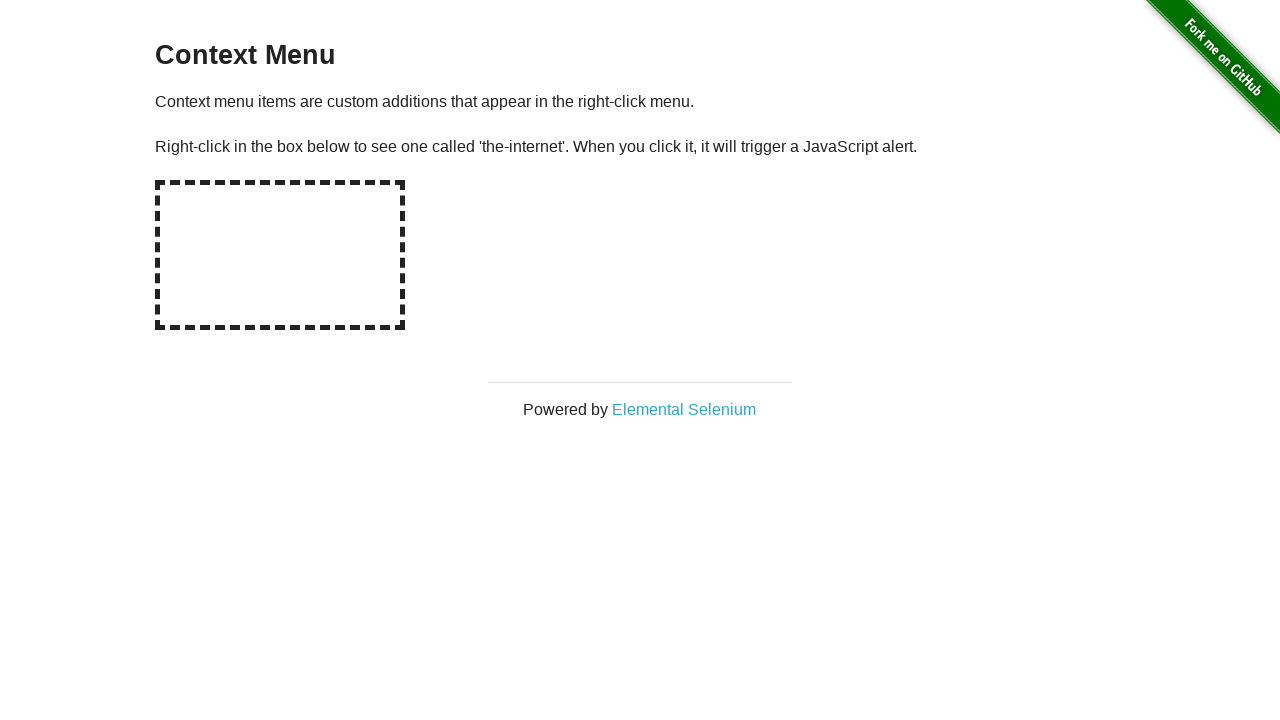

Right-clicked on the hot spot element at (280, 255) on #hot-spot
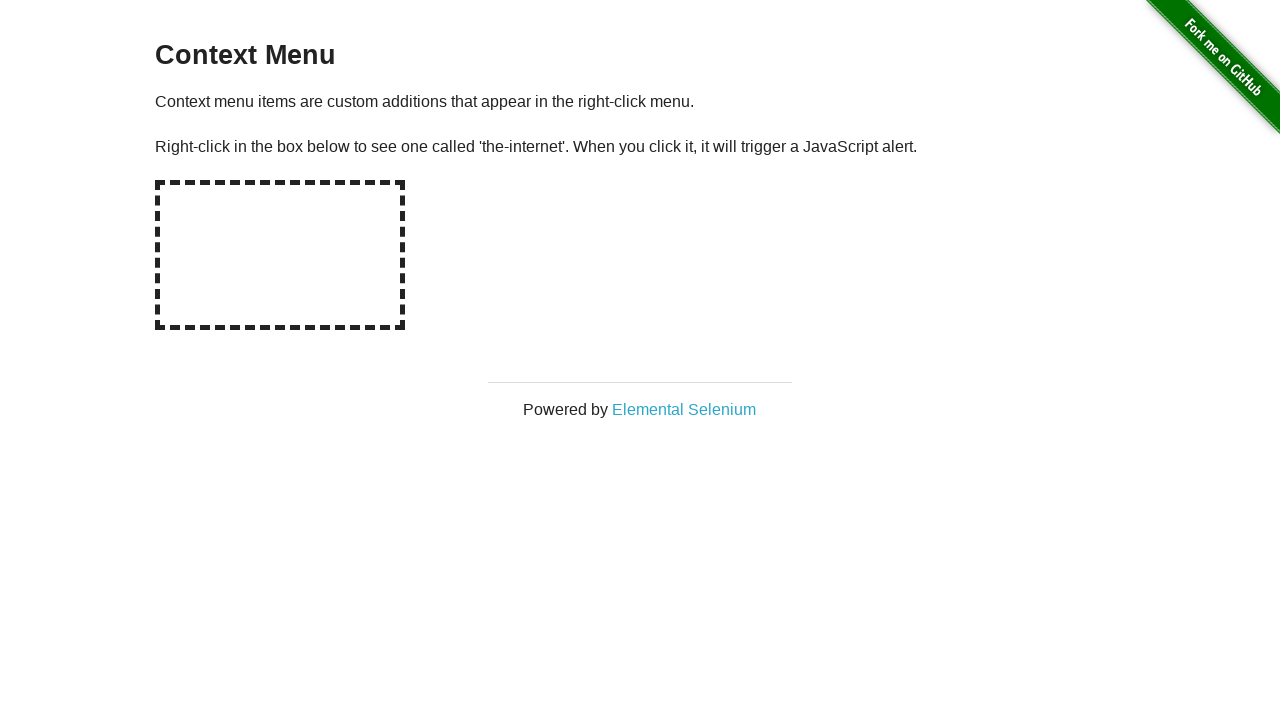

Waited 500ms for dialog to be handled
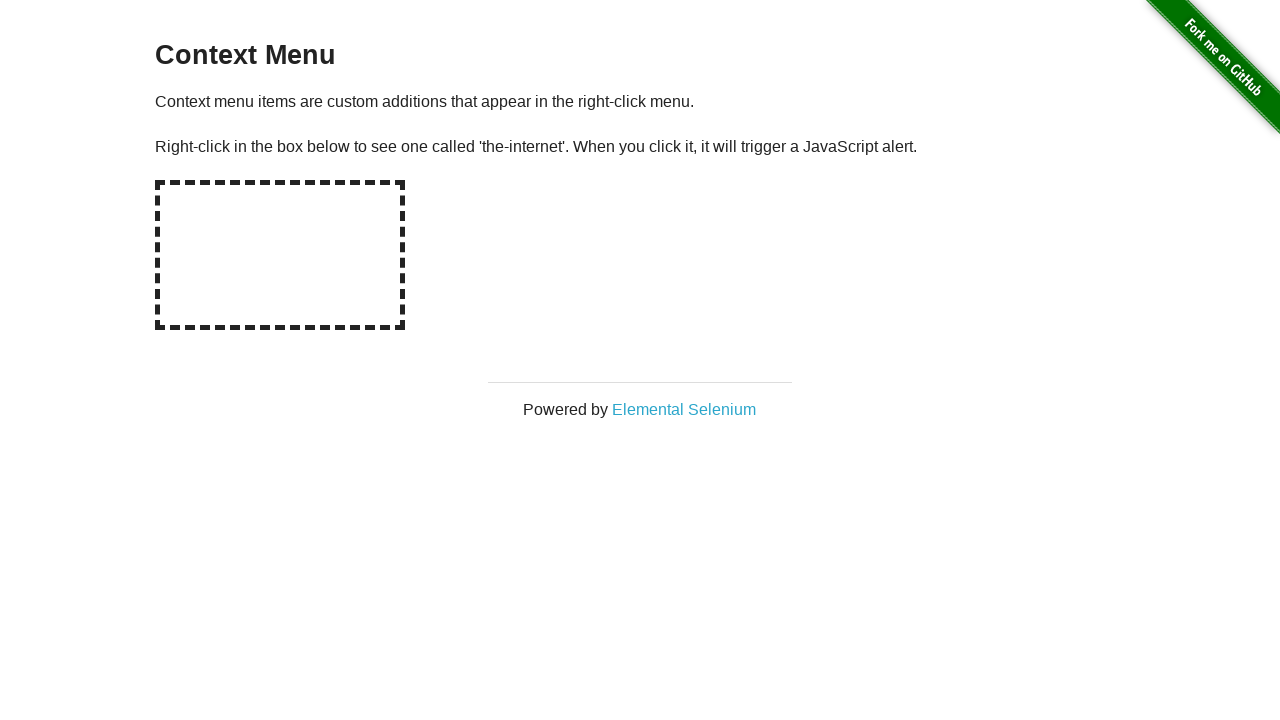

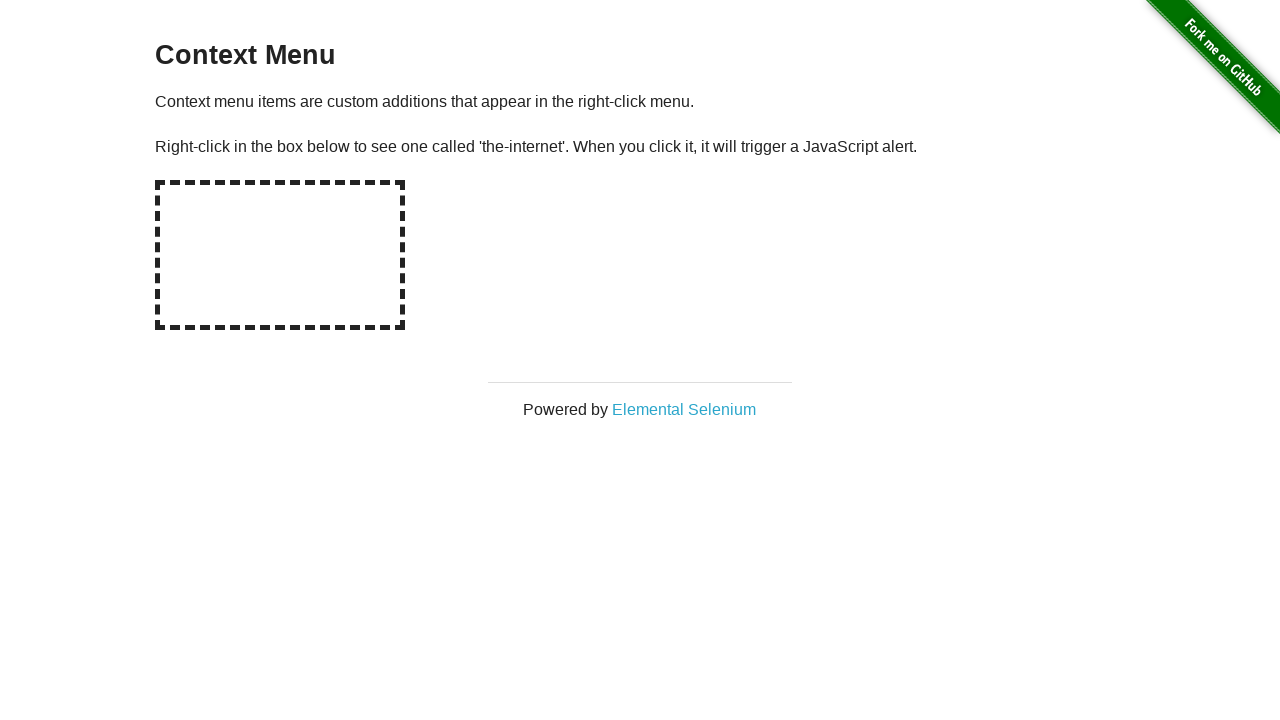